Adds a Samsung Galaxy S6 product to the shopping cart by clicking on the product and then the Add to Cart button

Starting URL: https://www.demoblaze.com/index.html

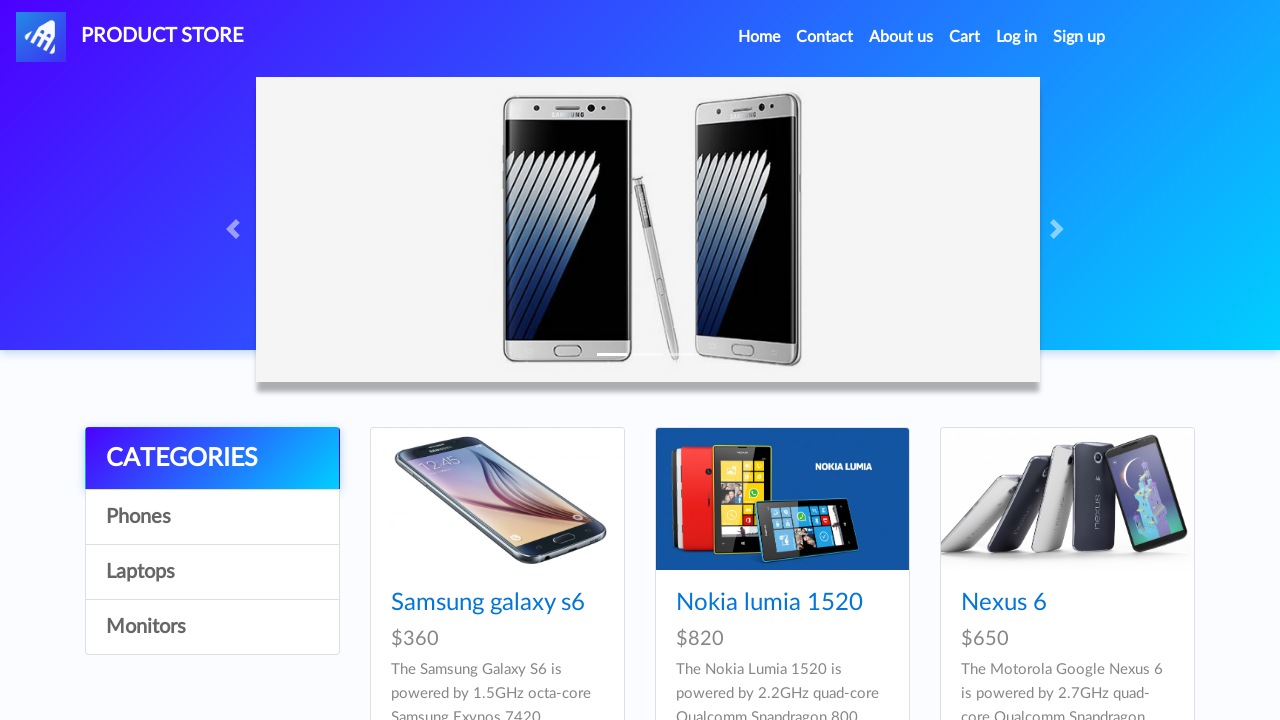

Clicked on Samsung Galaxy S6 product at (488, 603) on xpath=//a[contains(text(),'Samsung galaxy s6')]
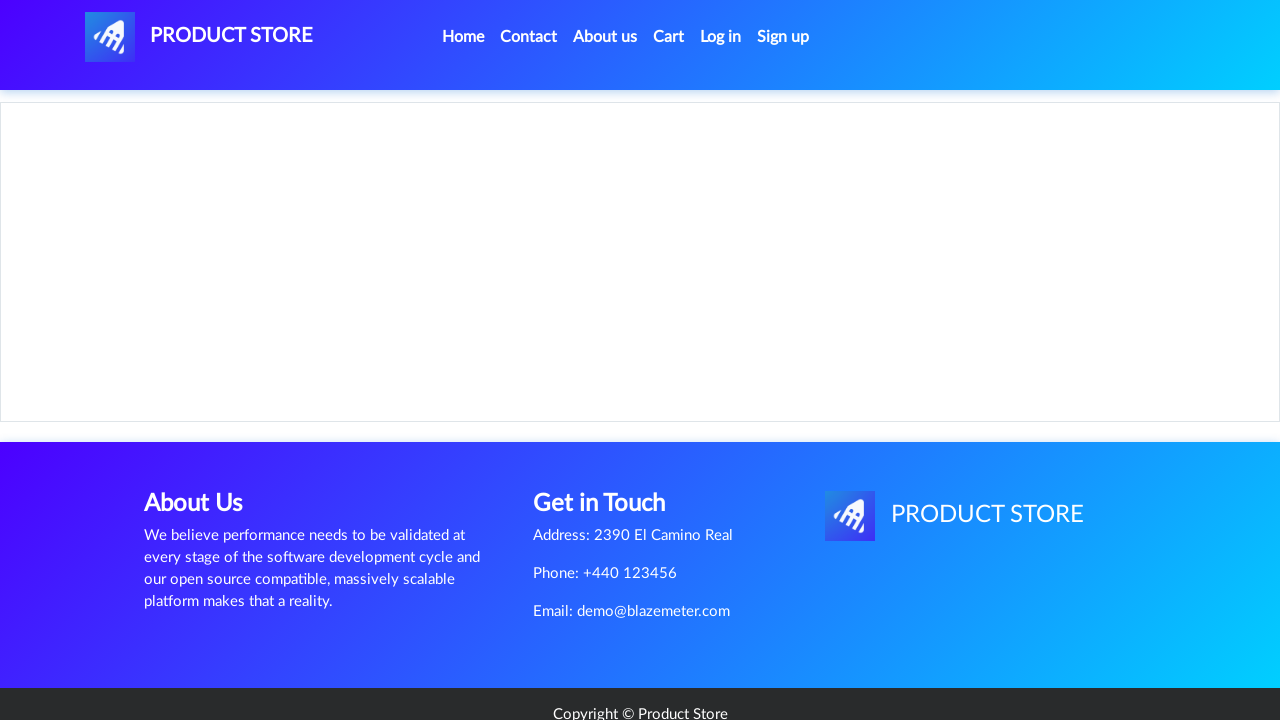

Waited for product page to load
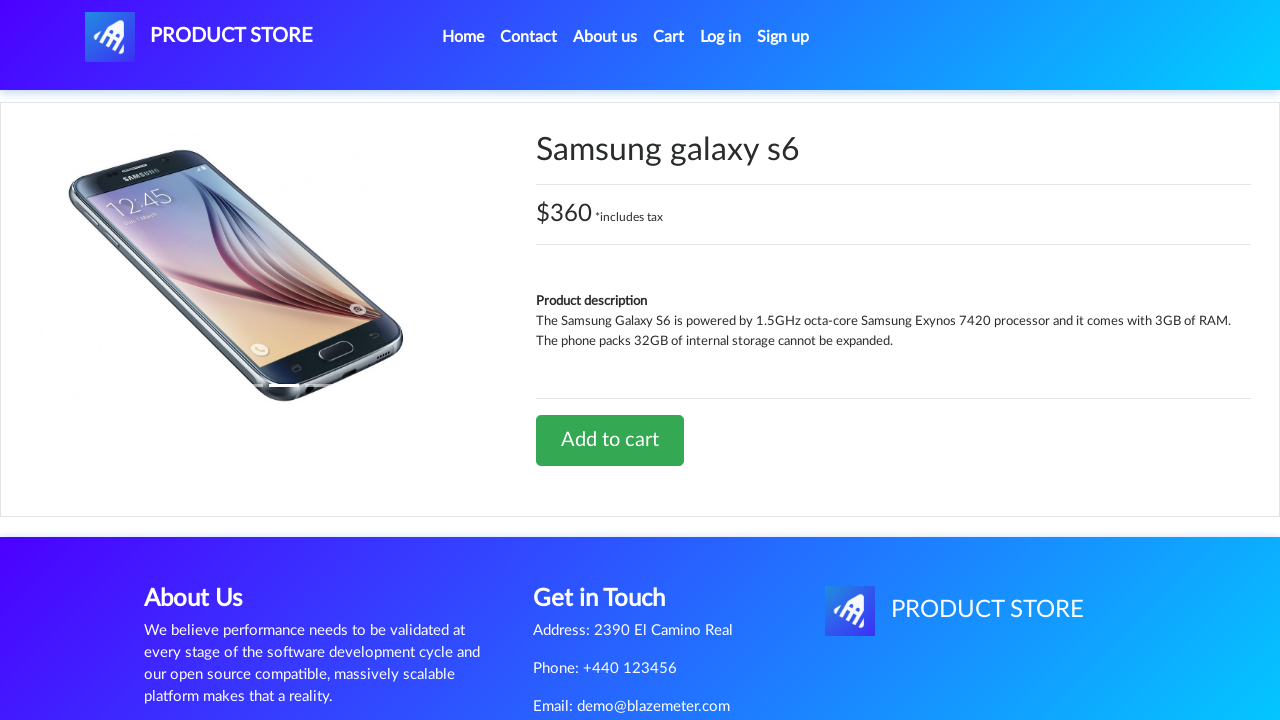

Clicked Add to Cart button at (610, 440) on xpath=//a[contains(text(),'Add to car')]
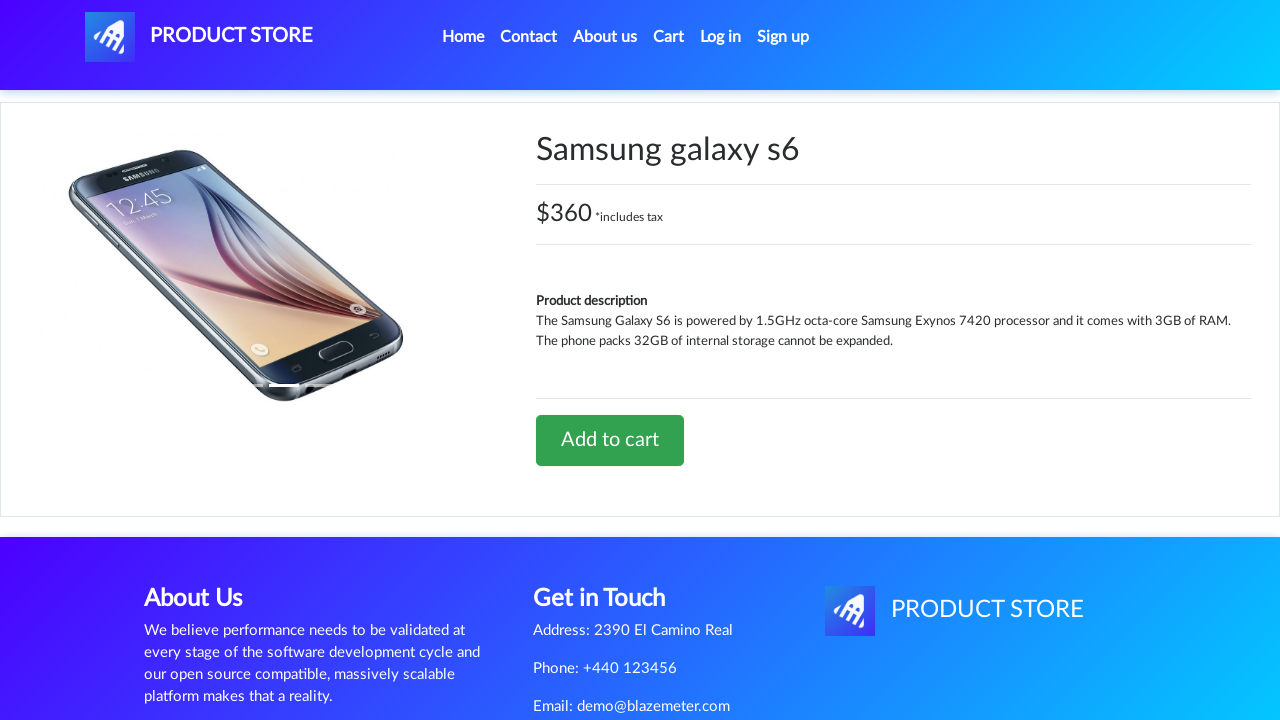

Set up dialog handler to accept confirmation
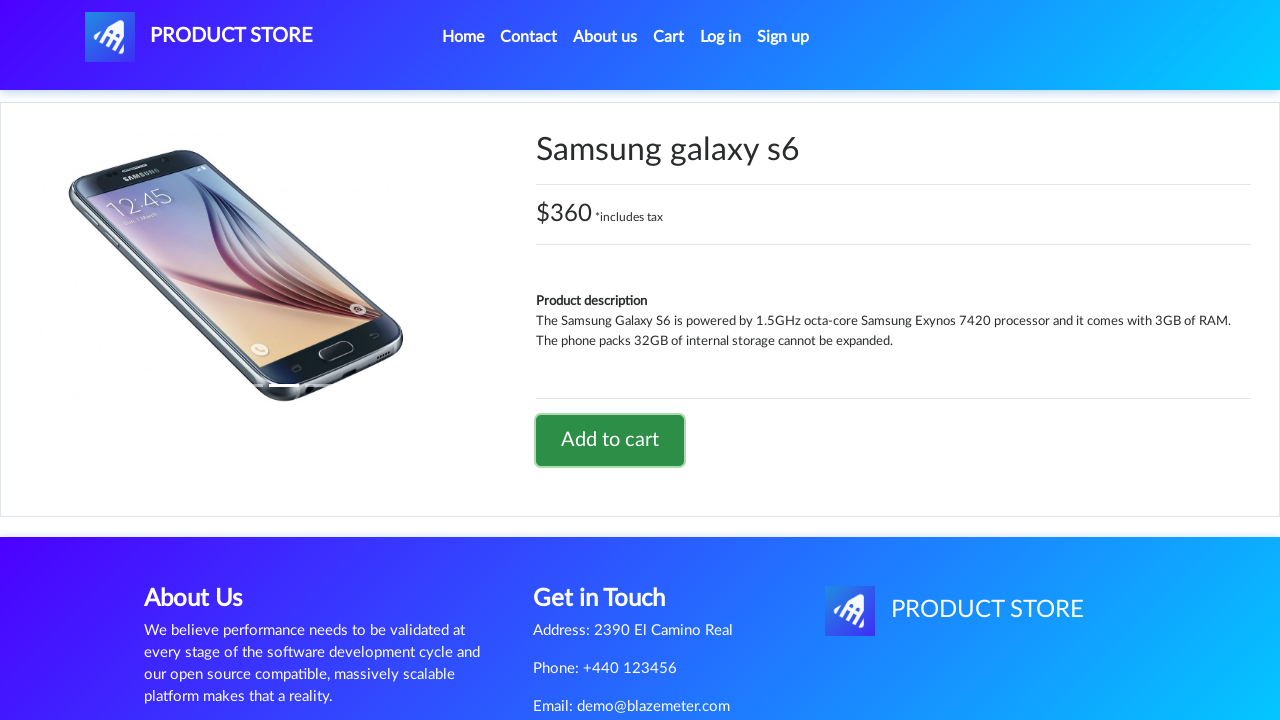

Waited for alert confirmation to be processed
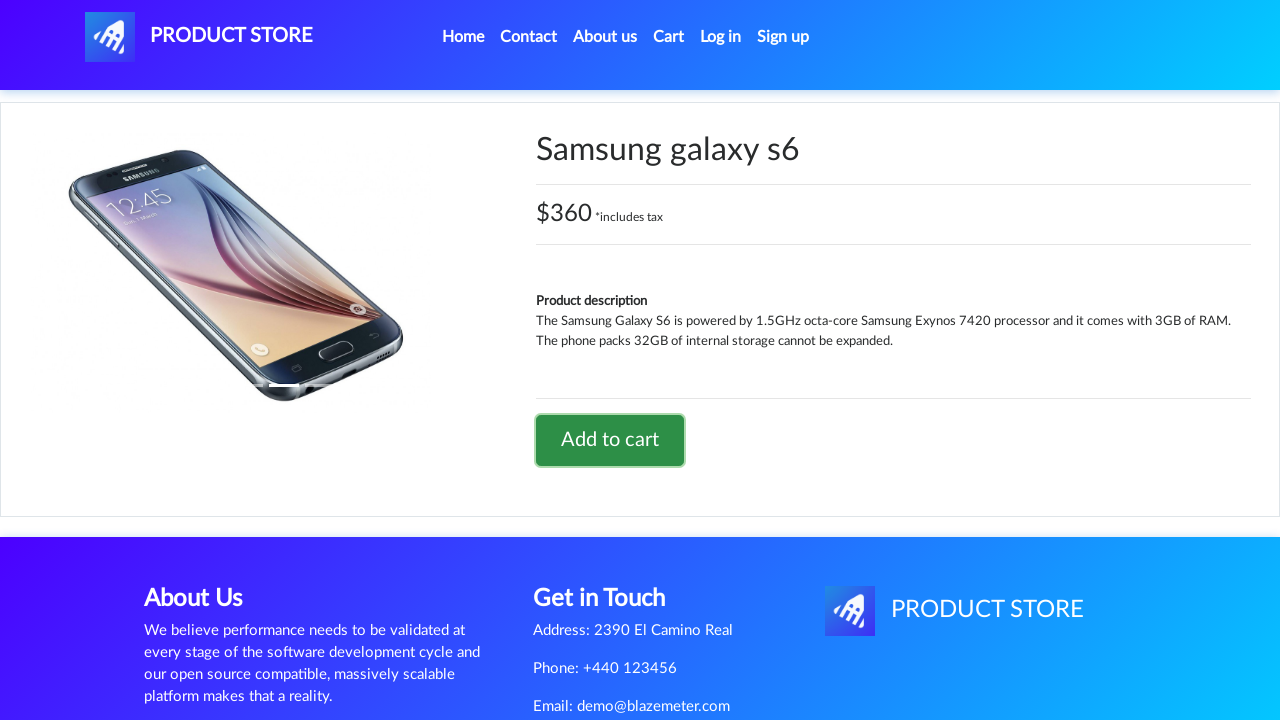

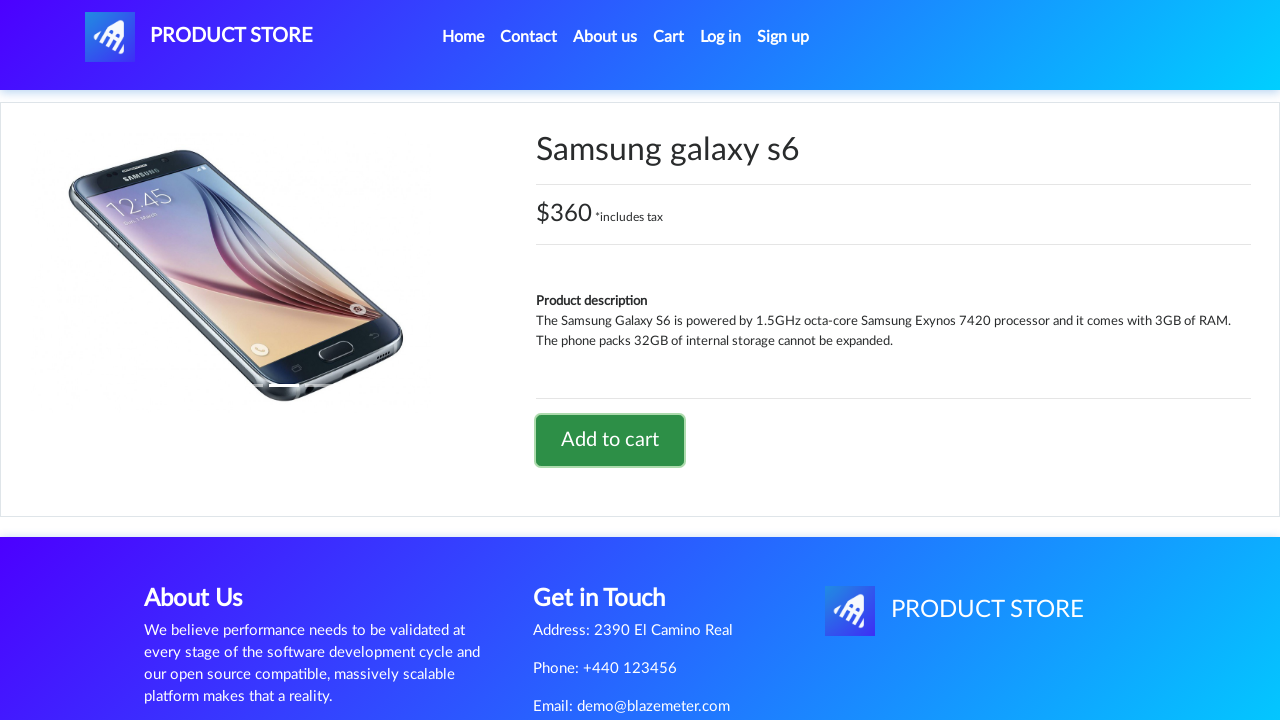